Tests API response mocking by intercepting a fruits API call, renaming "Orange" to "LAST FRUIT", removing all subsequent fruits, and verifying the modified name appears on the page.

Starting URL: https://demo.playwright.dev/api-mocking

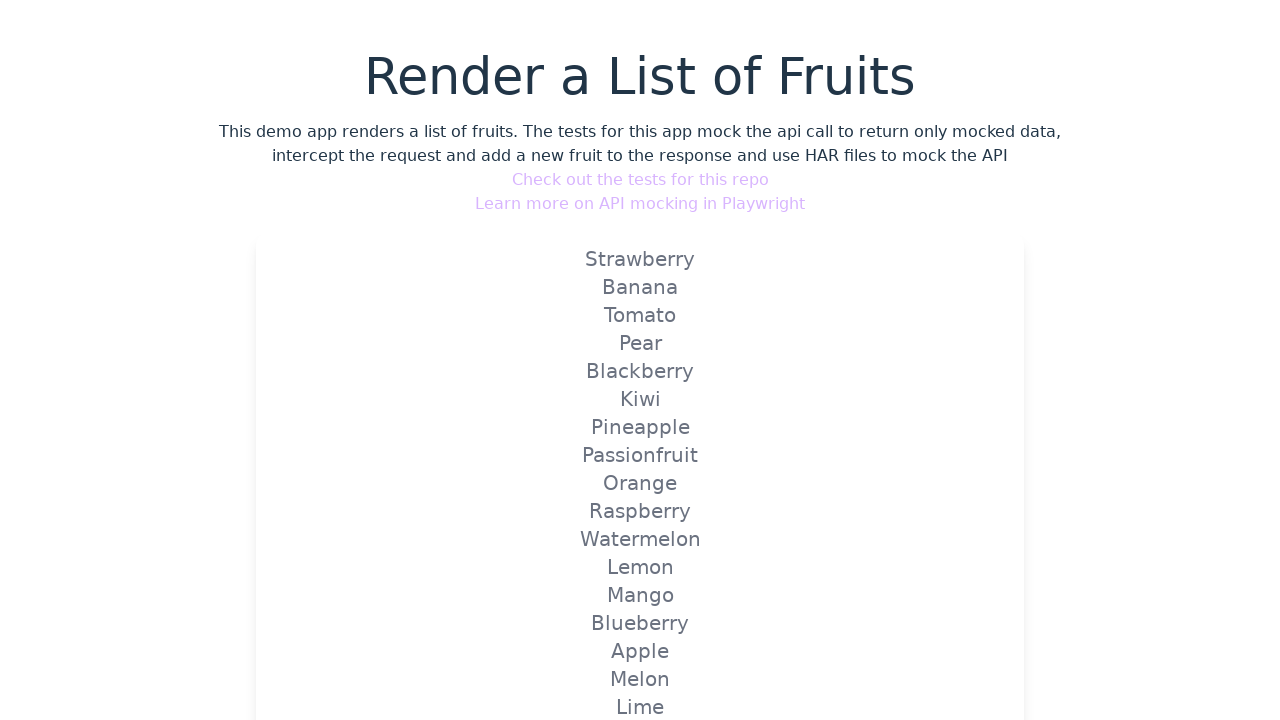

Set up route handler to intercept and modify fruits API response
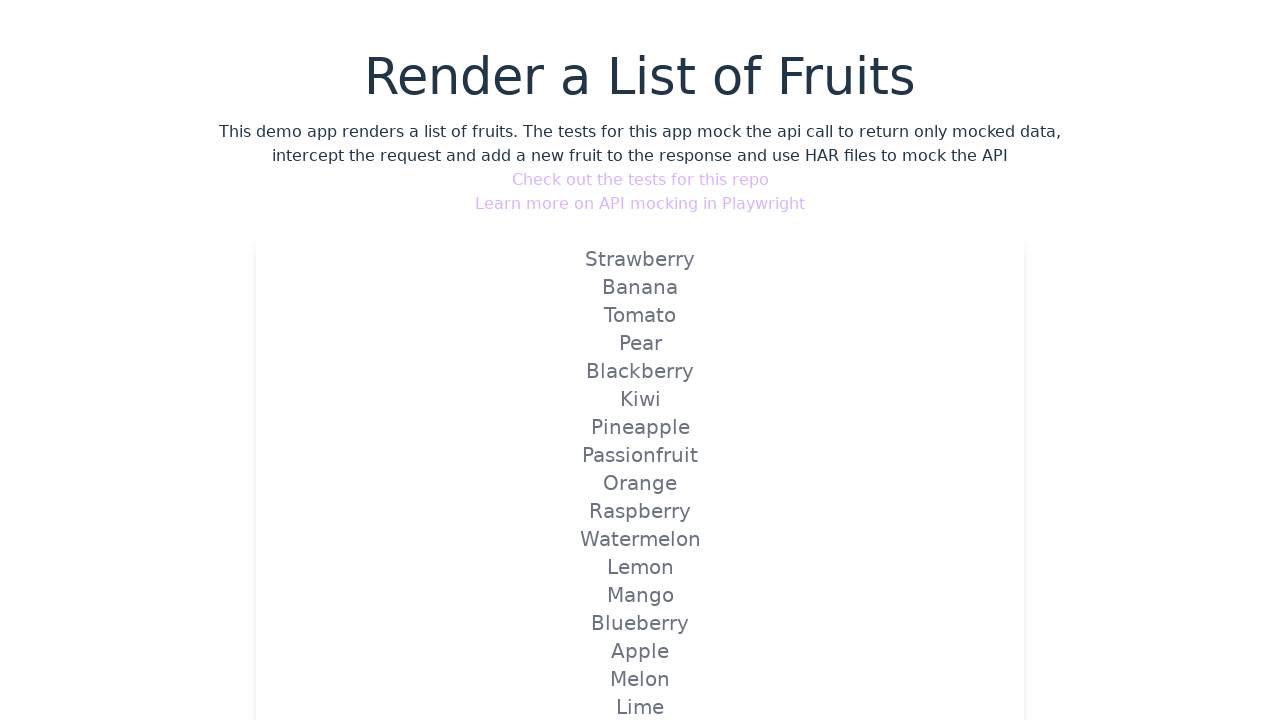

Navigated to API mocking demo page, triggering intercepted API call
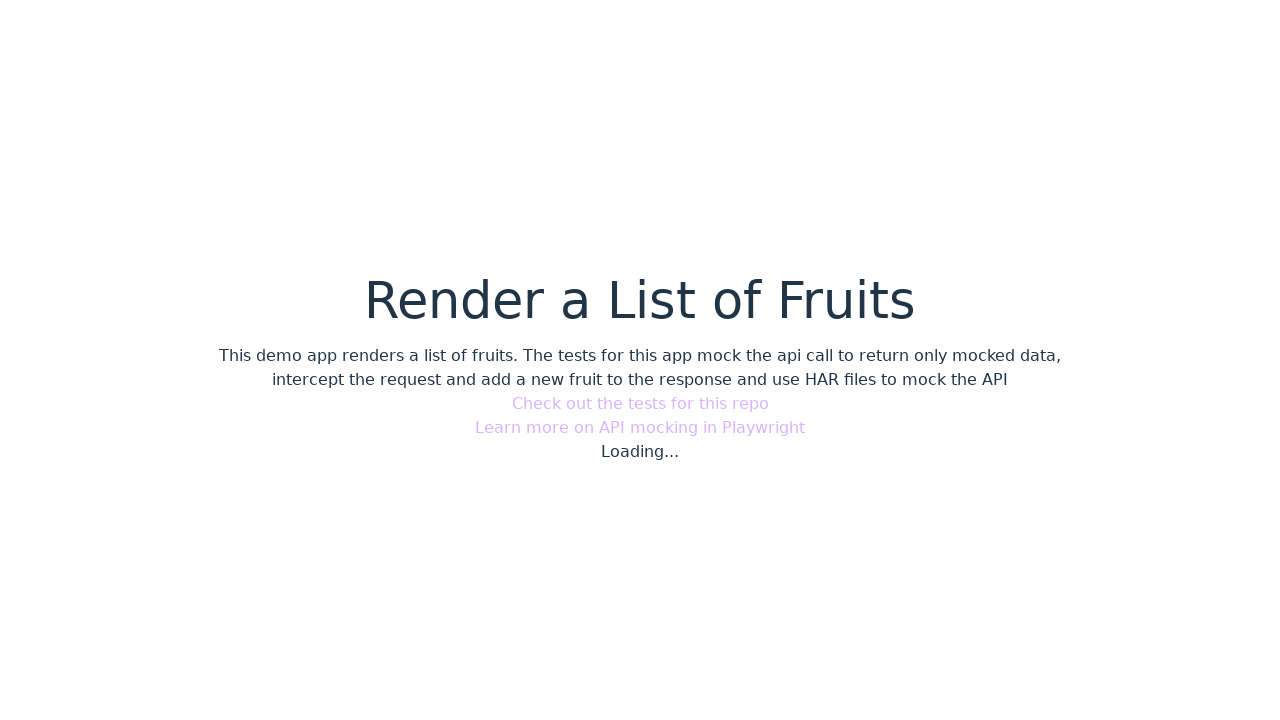

Verified that 'LAST FRUIT' (renamed from 'Orange') appears on the page and is visible
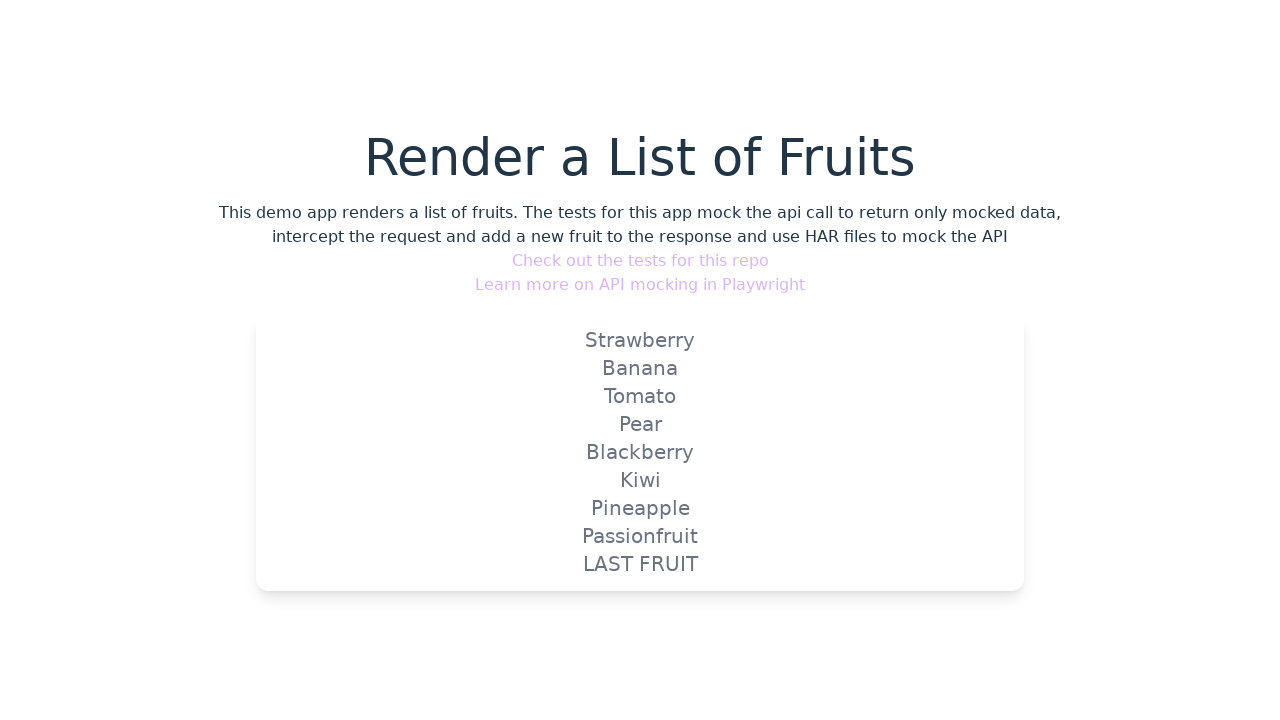

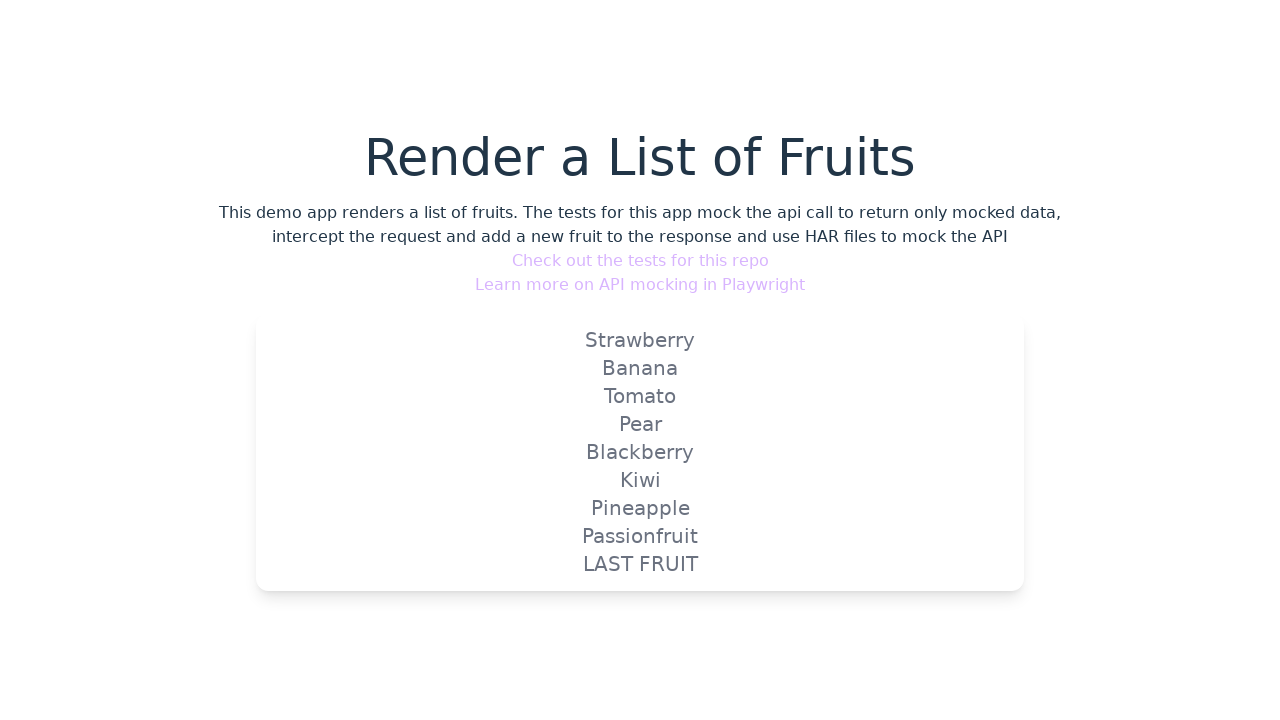